Tests that the currently active filter link is highlighted with selected class

Starting URL: https://demo.playwright.dev/todomvc

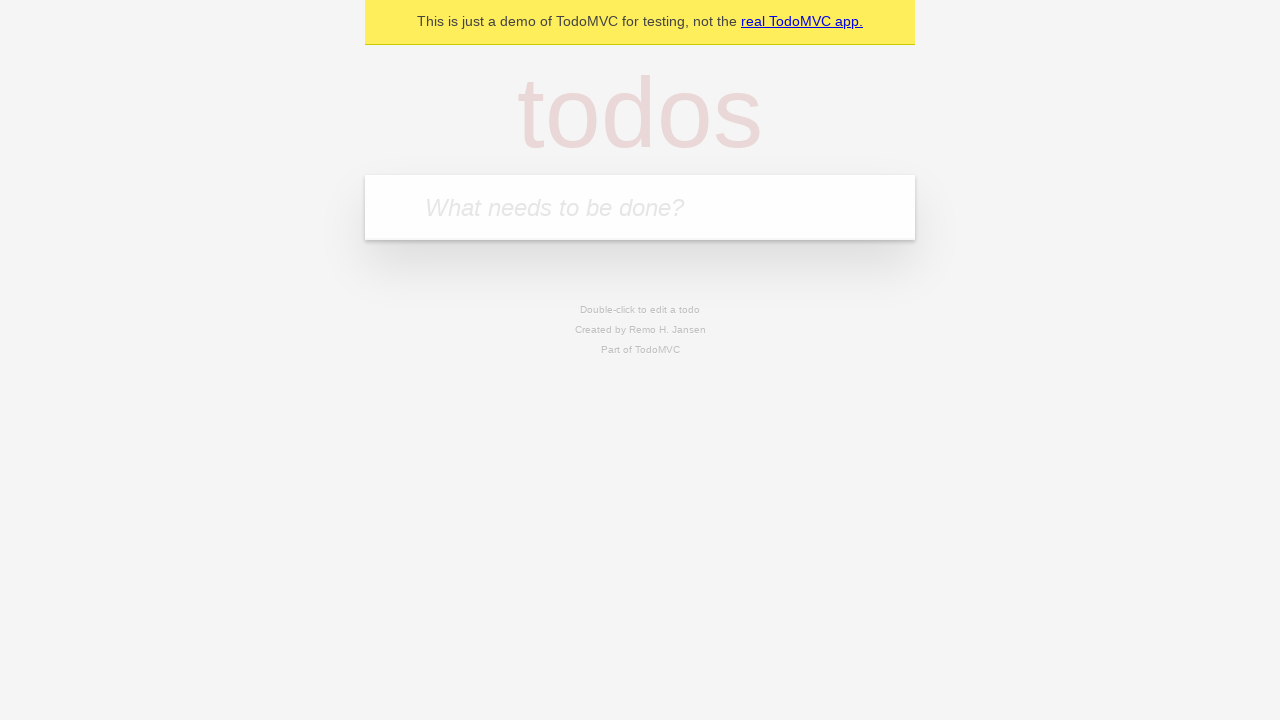

Filled first todo with 'buy some cheese' on internal:attr=[placeholder="What needs to be done?"i]
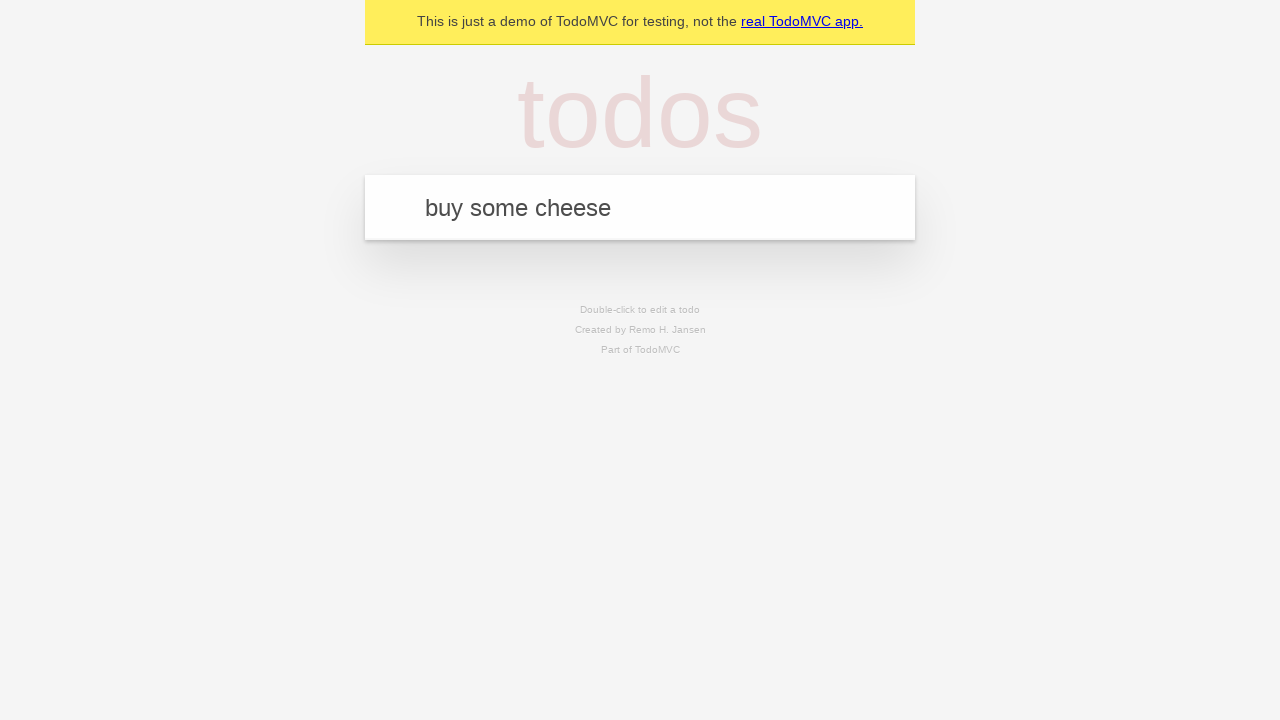

Pressed Enter to create first todo on internal:attr=[placeholder="What needs to be done?"i]
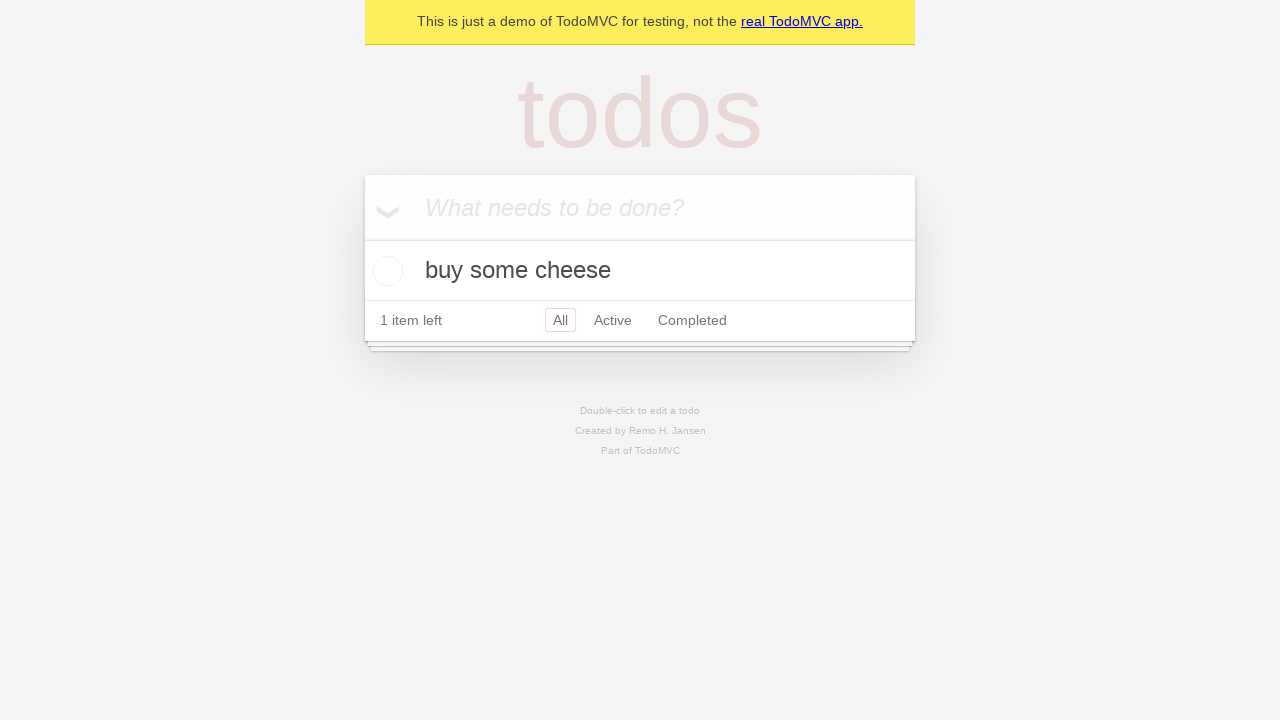

Filled second todo with 'feed the cat' on internal:attr=[placeholder="What needs to be done?"i]
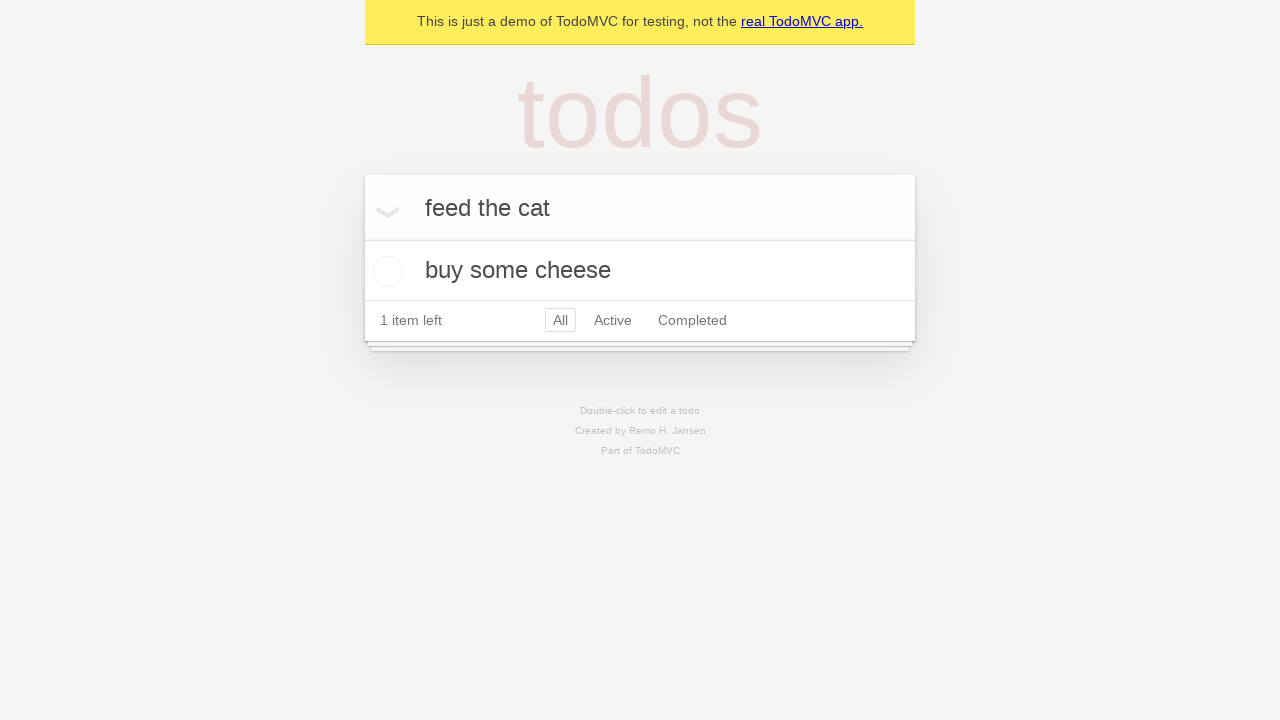

Pressed Enter to create second todo on internal:attr=[placeholder="What needs to be done?"i]
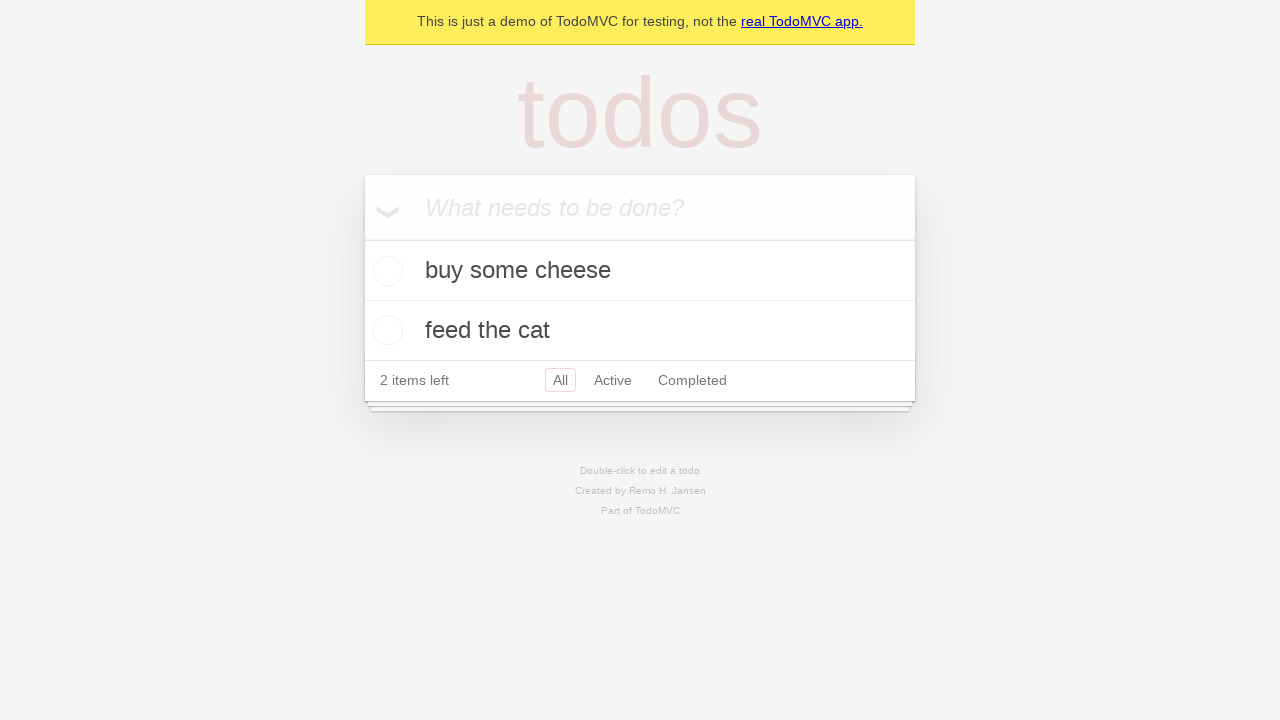

Filled third todo with 'book a doctors appointment' on internal:attr=[placeholder="What needs to be done?"i]
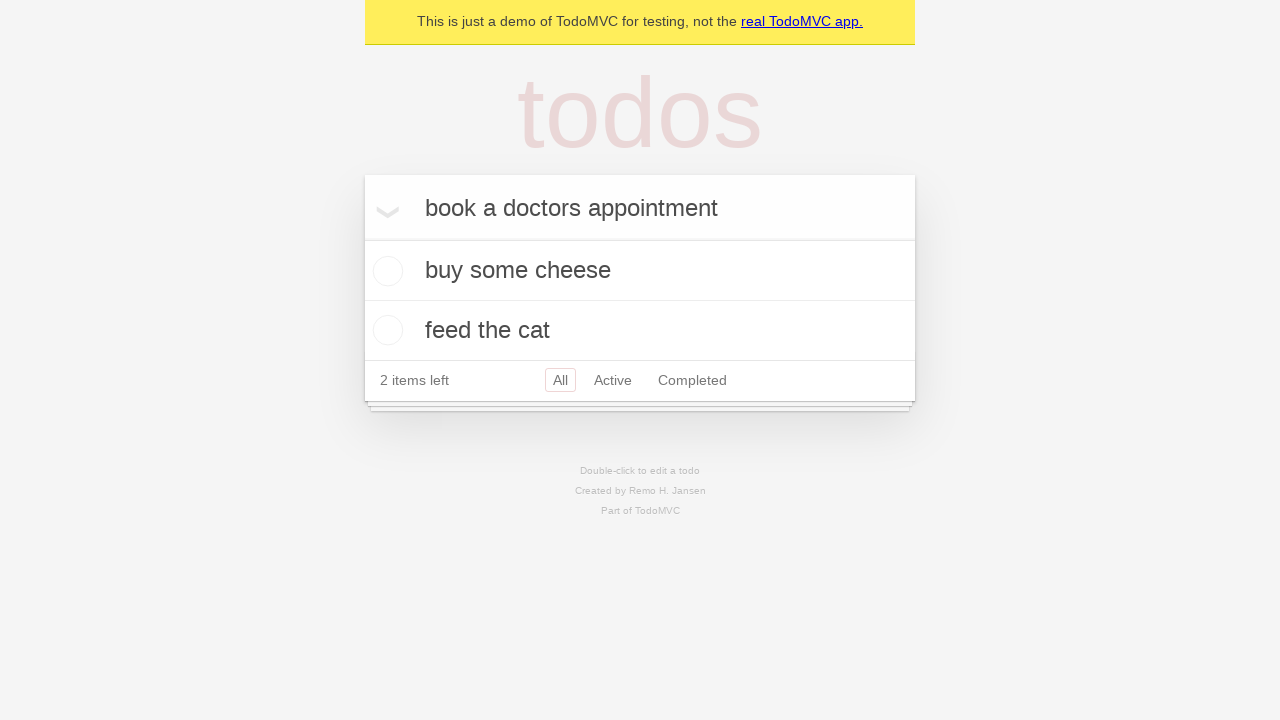

Pressed Enter to create third todo on internal:attr=[placeholder="What needs to be done?"i]
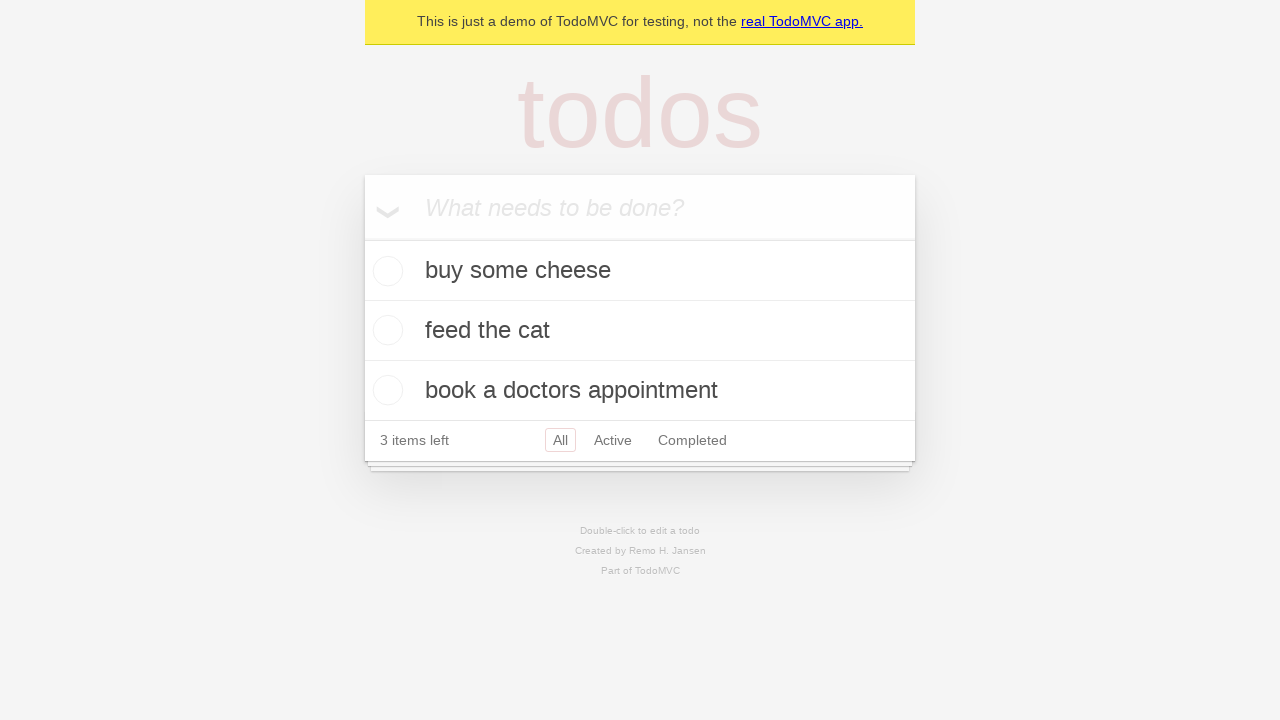

Clicked Active filter link to apply active filter at (613, 440) on internal:role=link[name="Active"i]
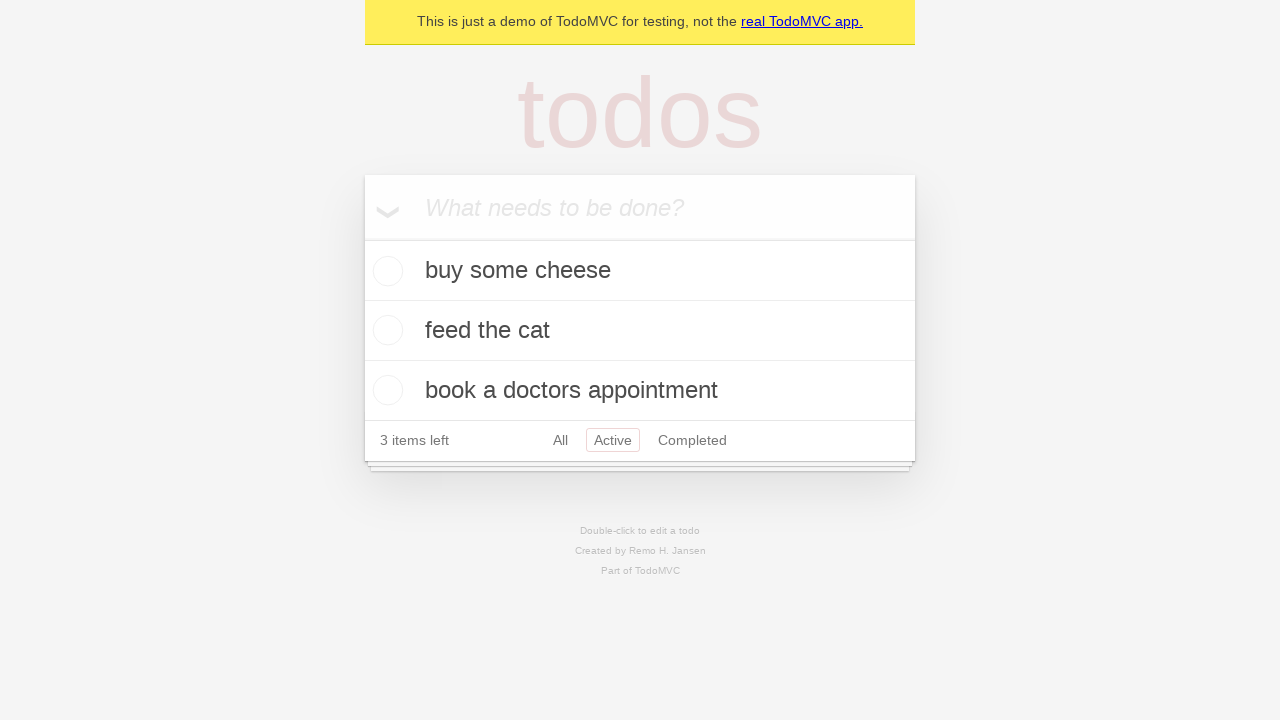

Clicked Completed filter link - currently applied filter should be highlighted with selected class at (692, 440) on internal:role=link[name="Completed"i]
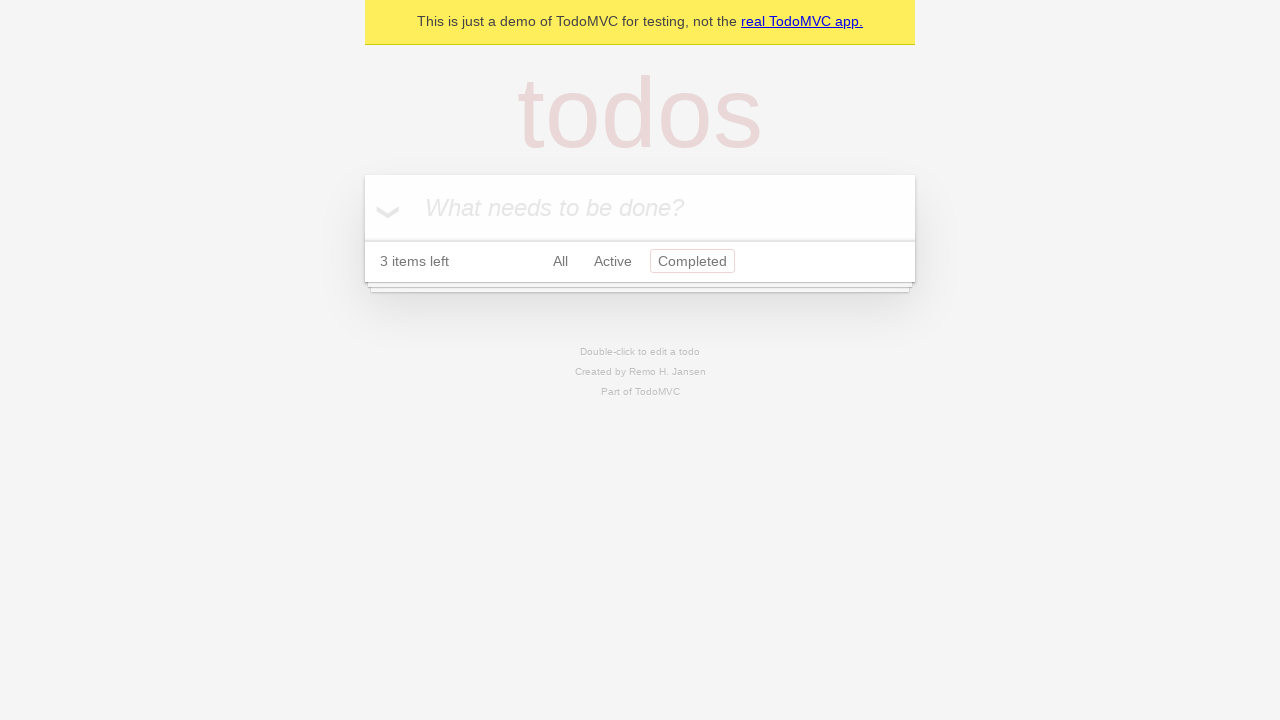

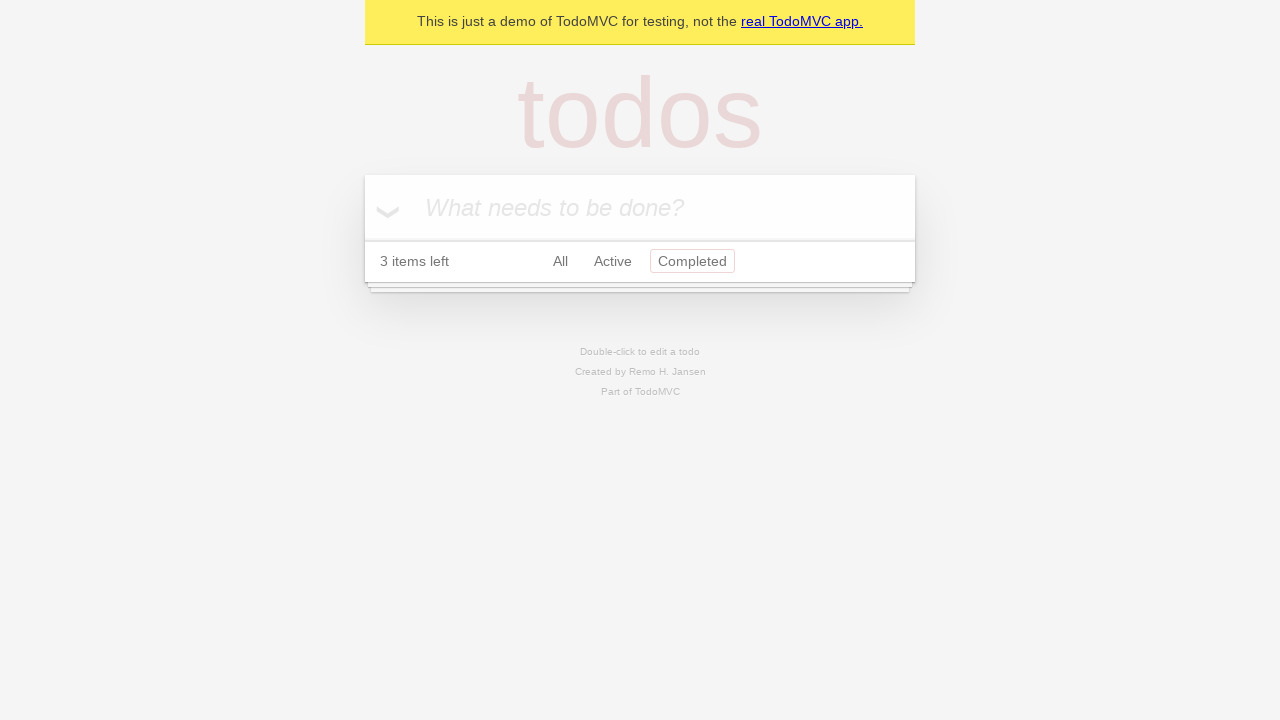